Tests selecting multiple colors (Green, Blue, Black, Red) from the multi-select dropdown

Starting URL: https://demoqa.com/select-menu

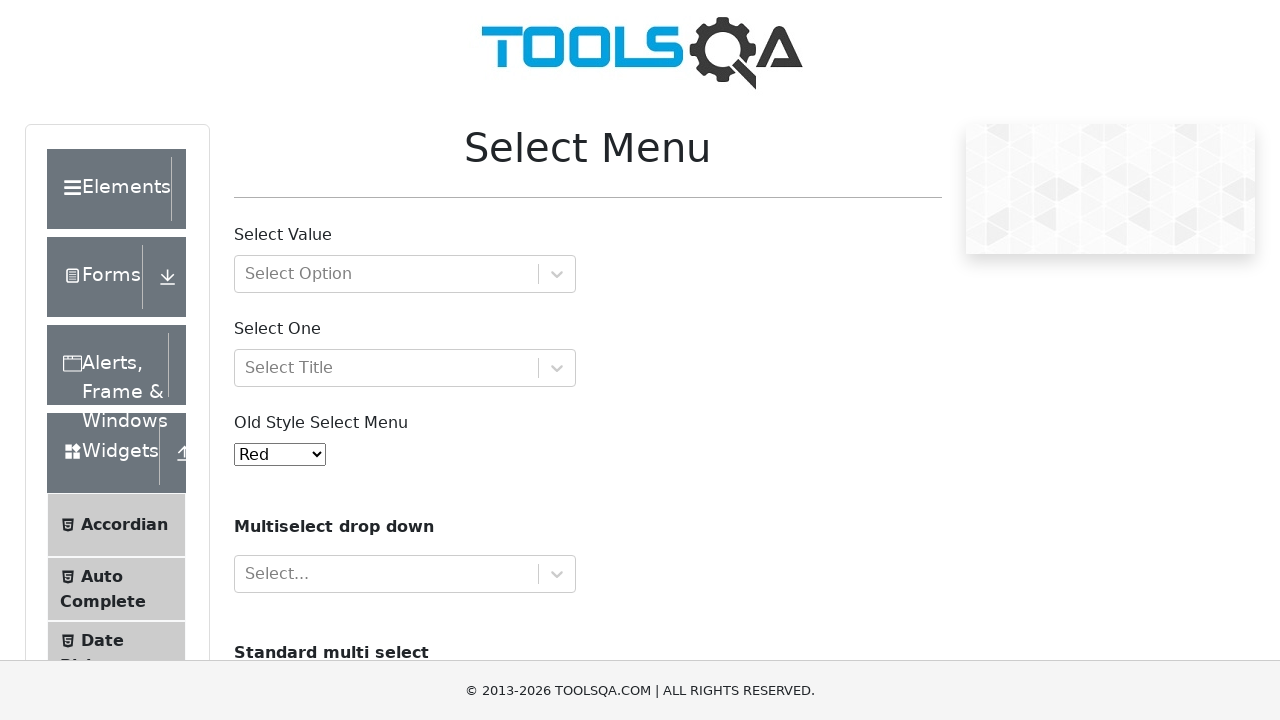

Scrolled to bottom of page to locate multi-select dropdown
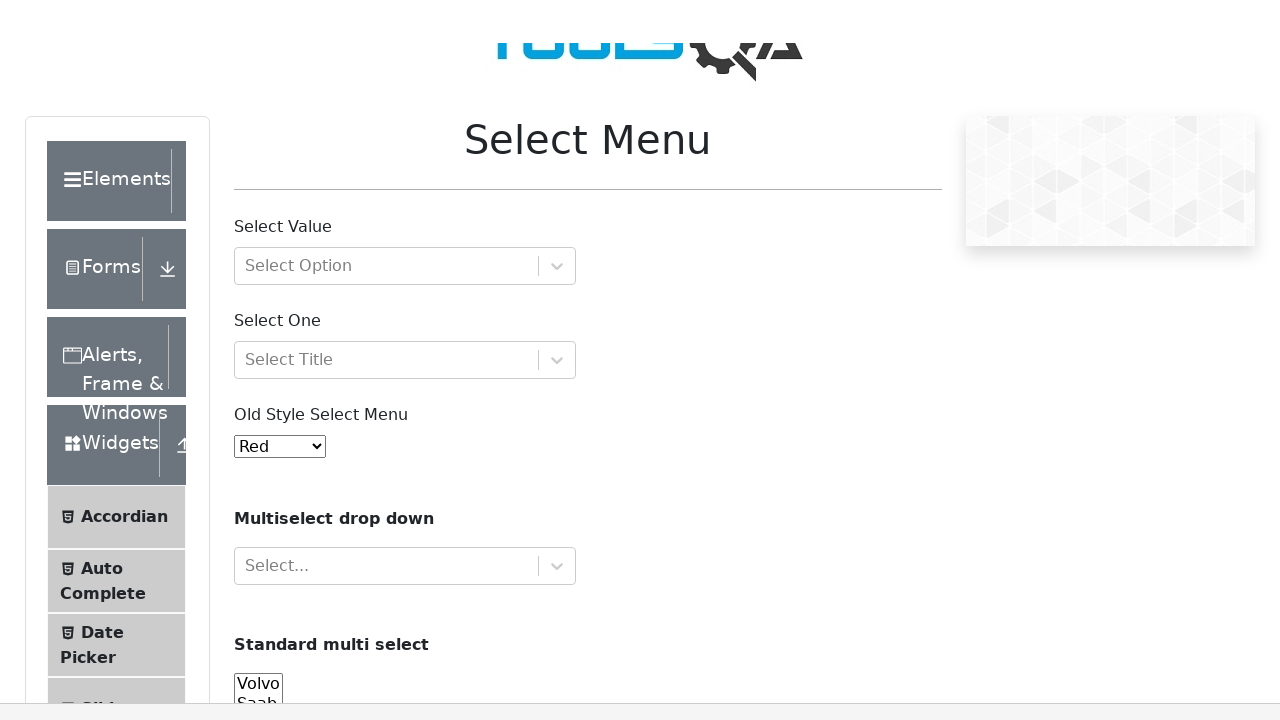

Filled input field with color 'Green' on #react-select-4-input
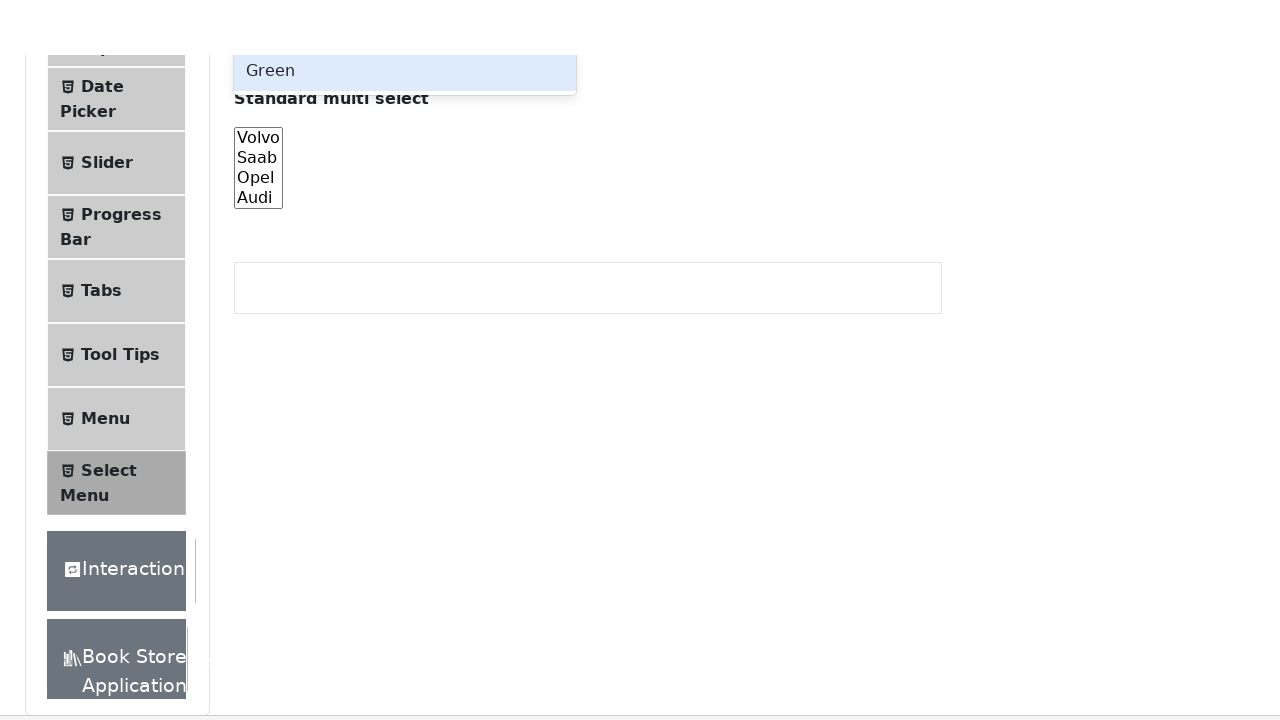

Waited for 'Green' option to appear in dropdown
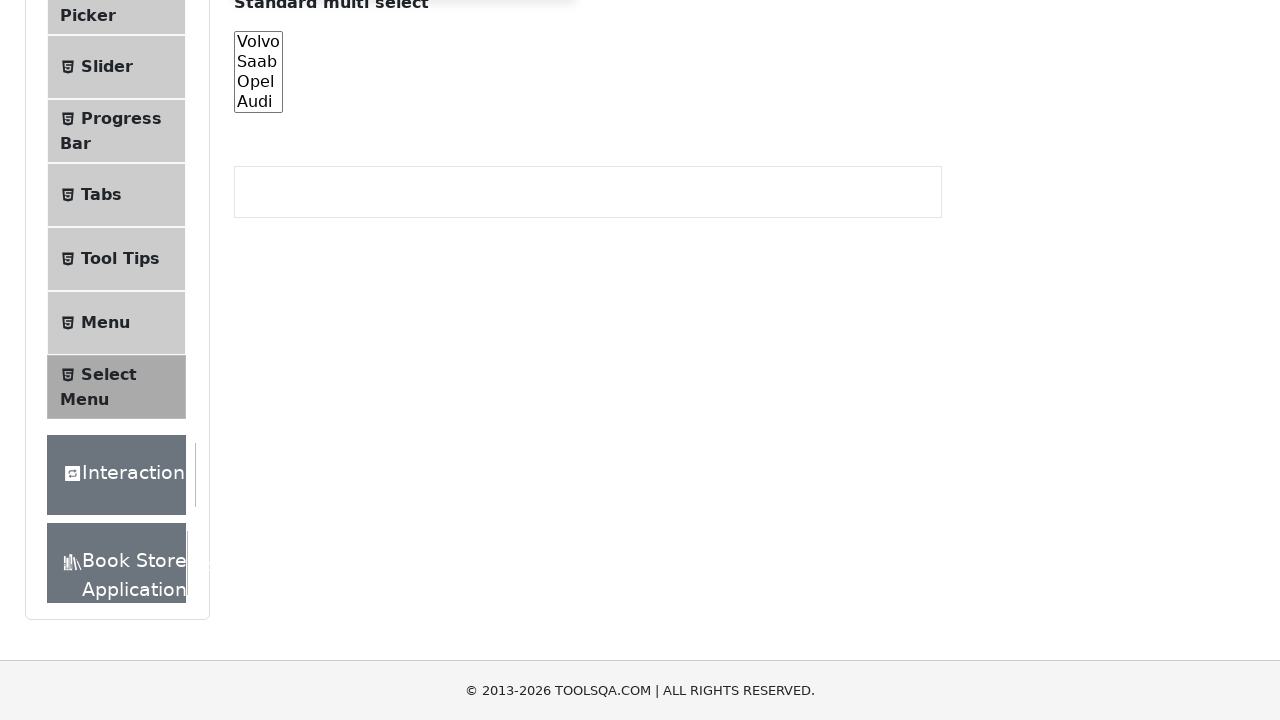

Pressed Enter to select 'Green'
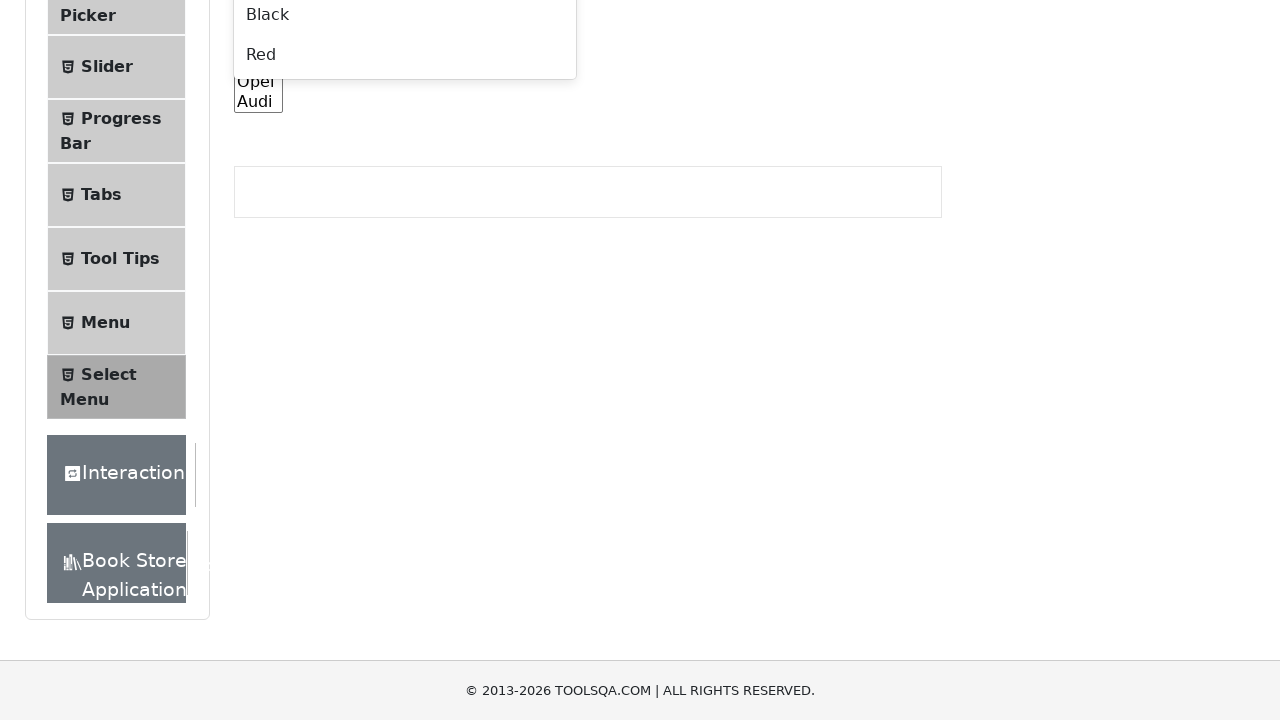

Filled input field with color 'Blue' on #react-select-4-input
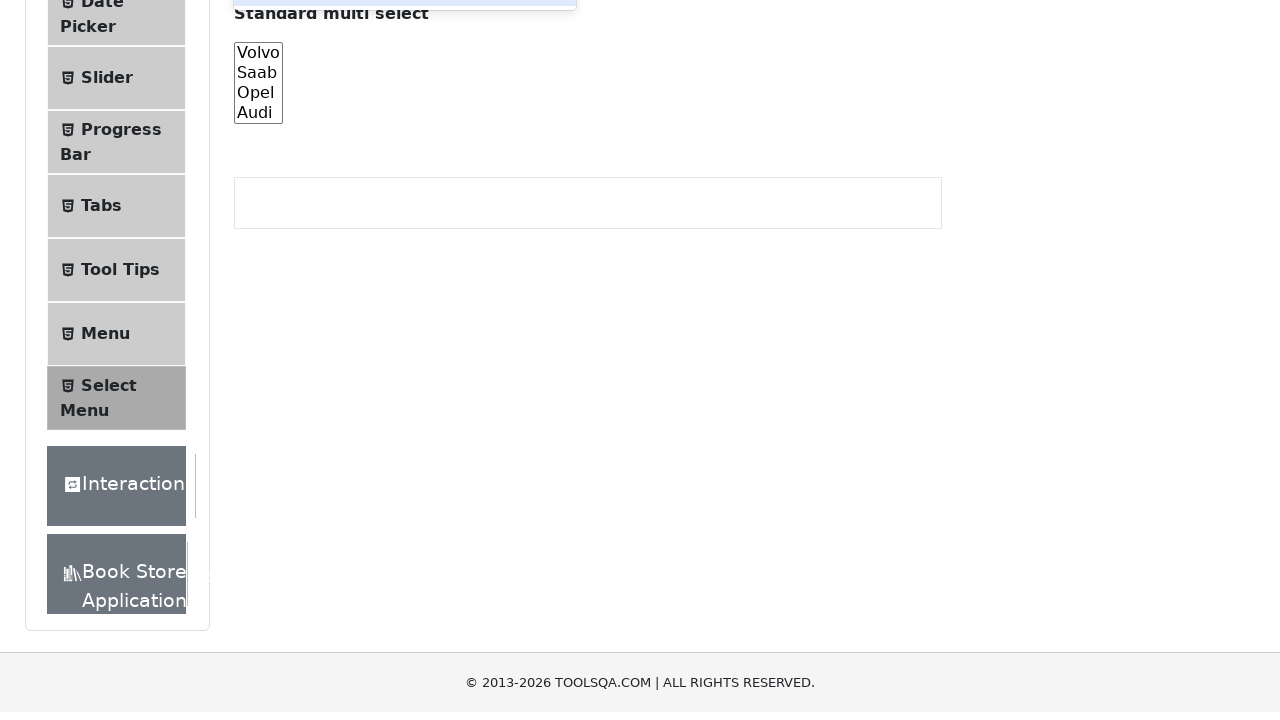

Waited for 'Blue' option to appear in dropdown
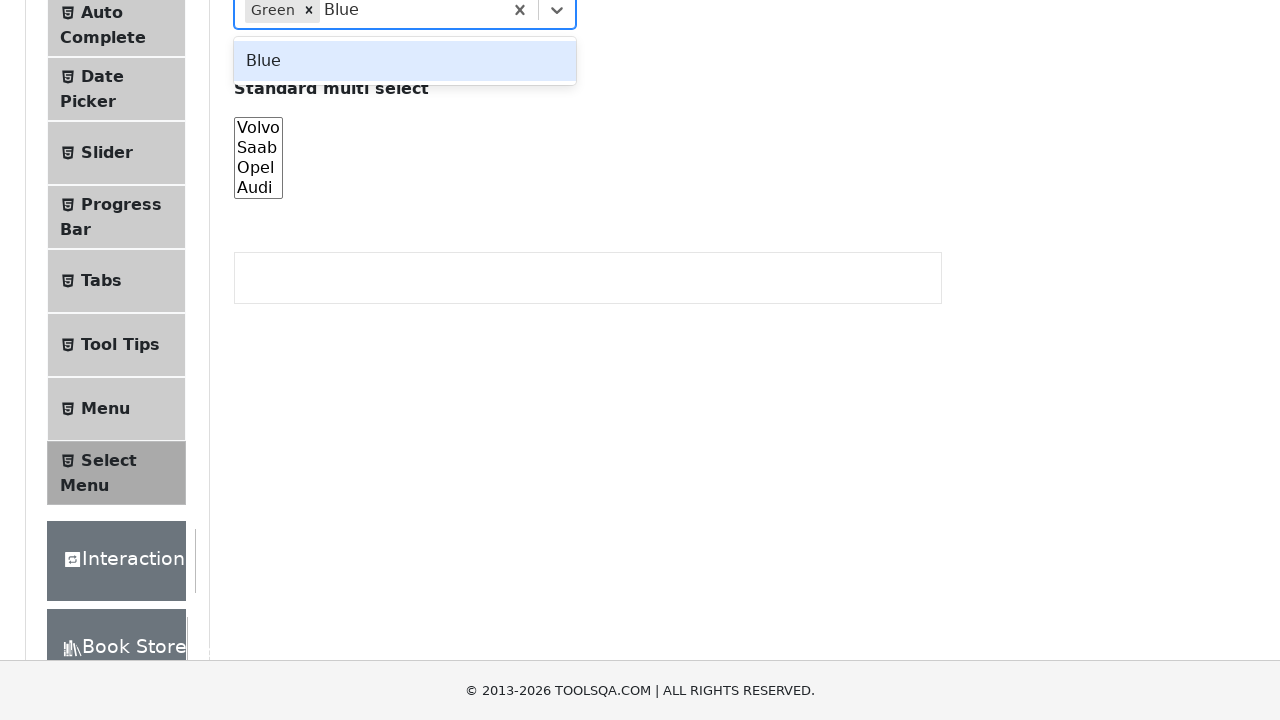

Pressed Enter to select 'Blue'
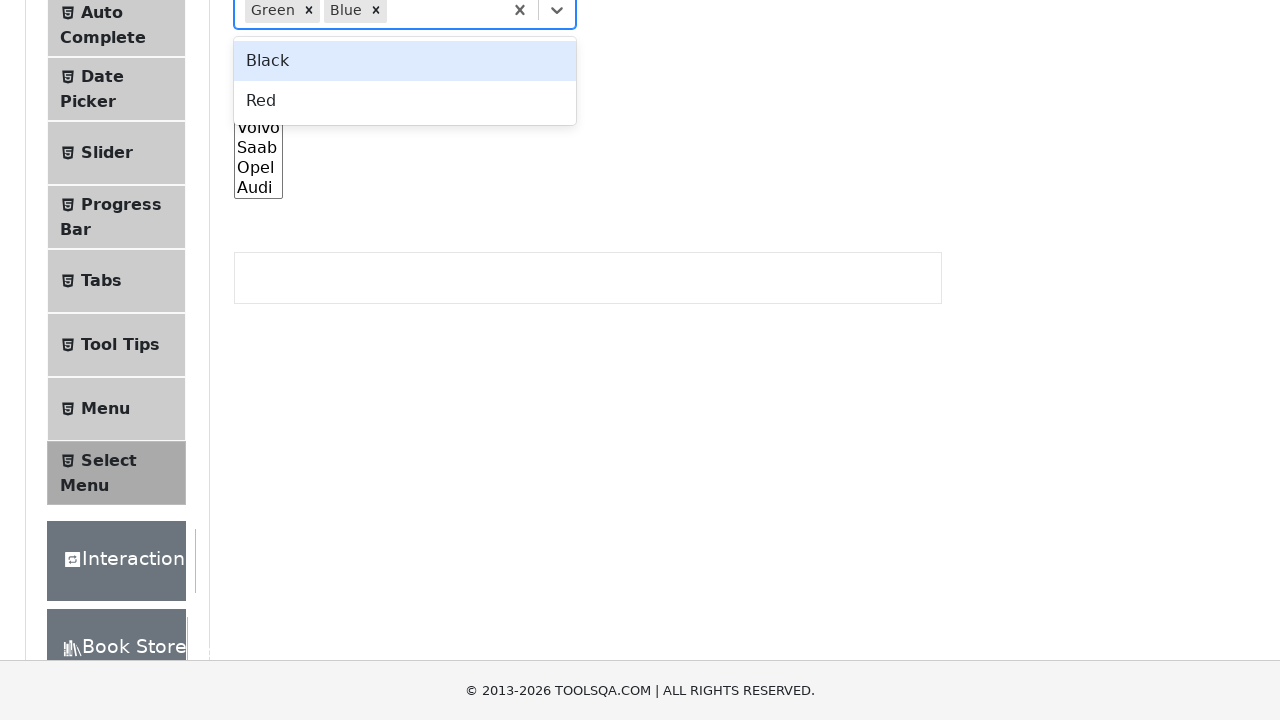

Filled input field with color 'Black' on #react-select-4-input
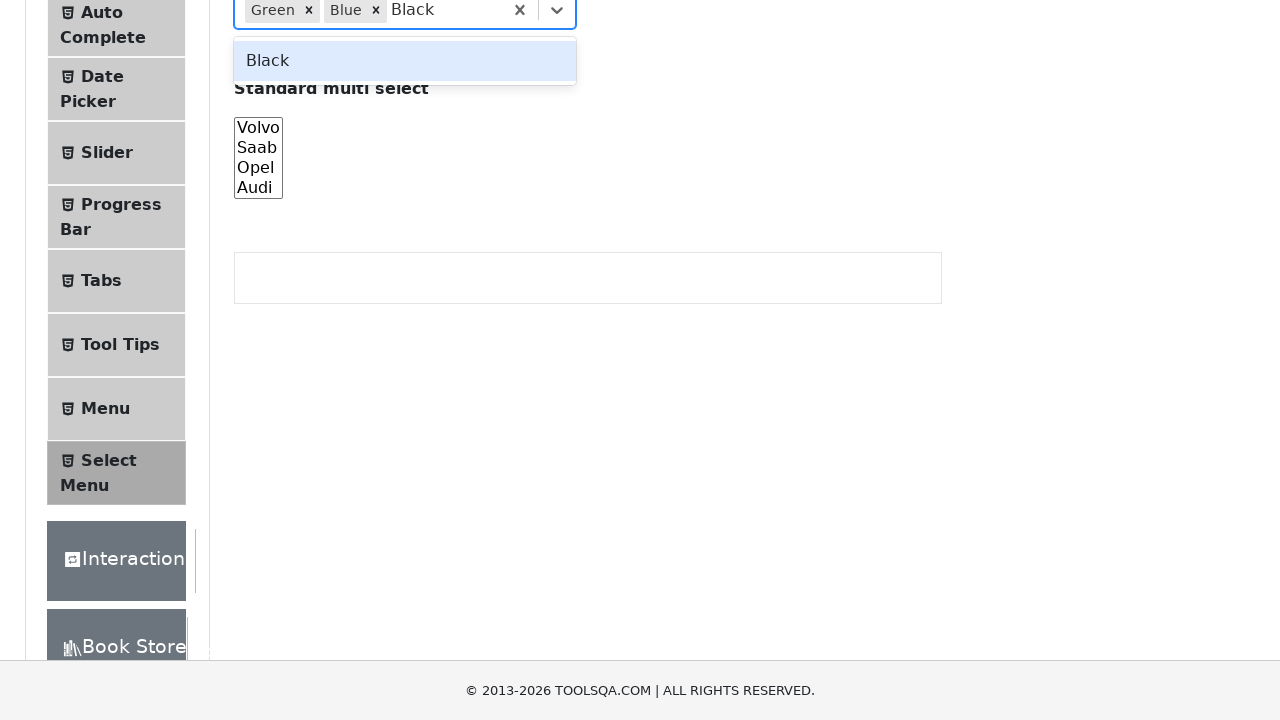

Waited for 'Black' option to appear in dropdown
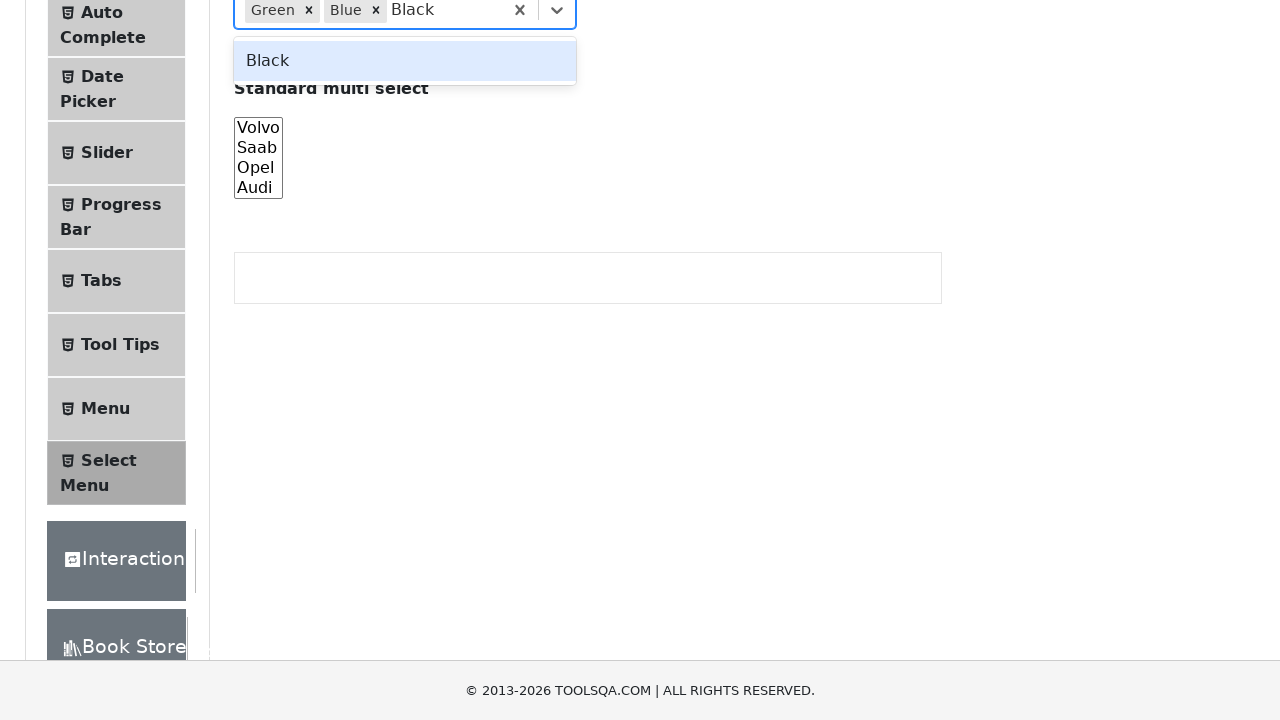

Pressed Enter to select 'Black'
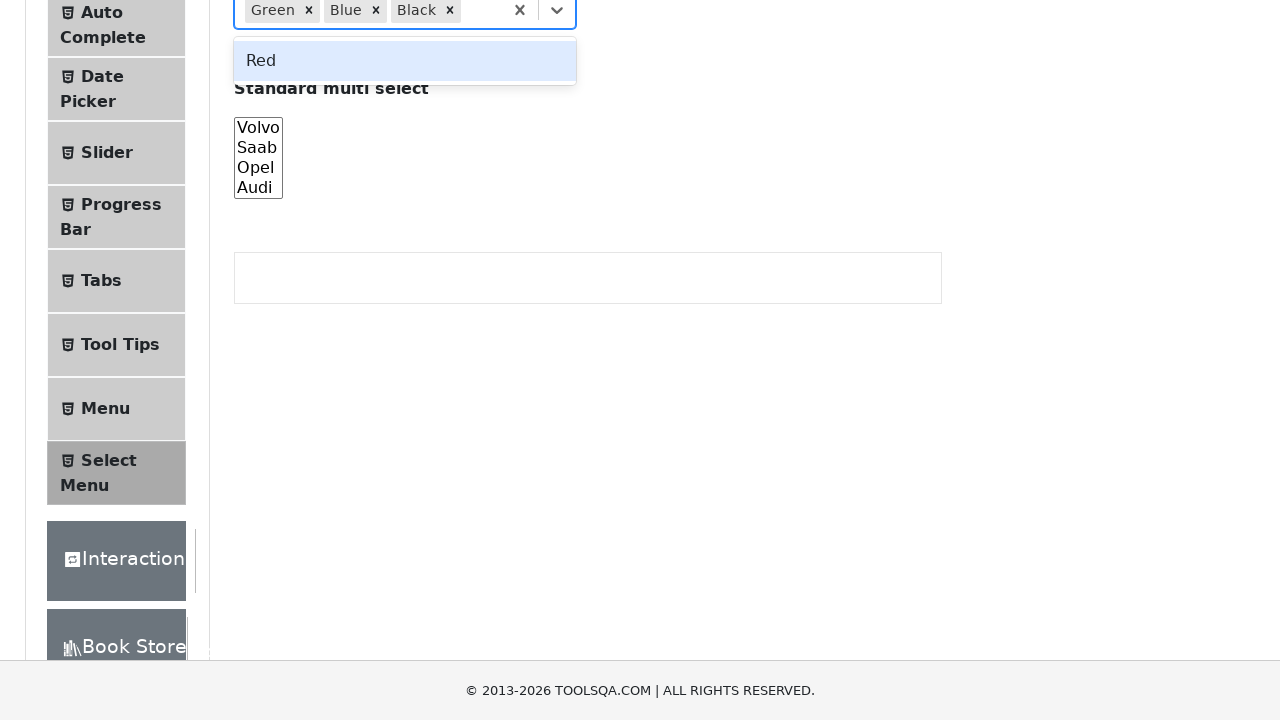

Filled input field with color 'Red' on #react-select-4-input
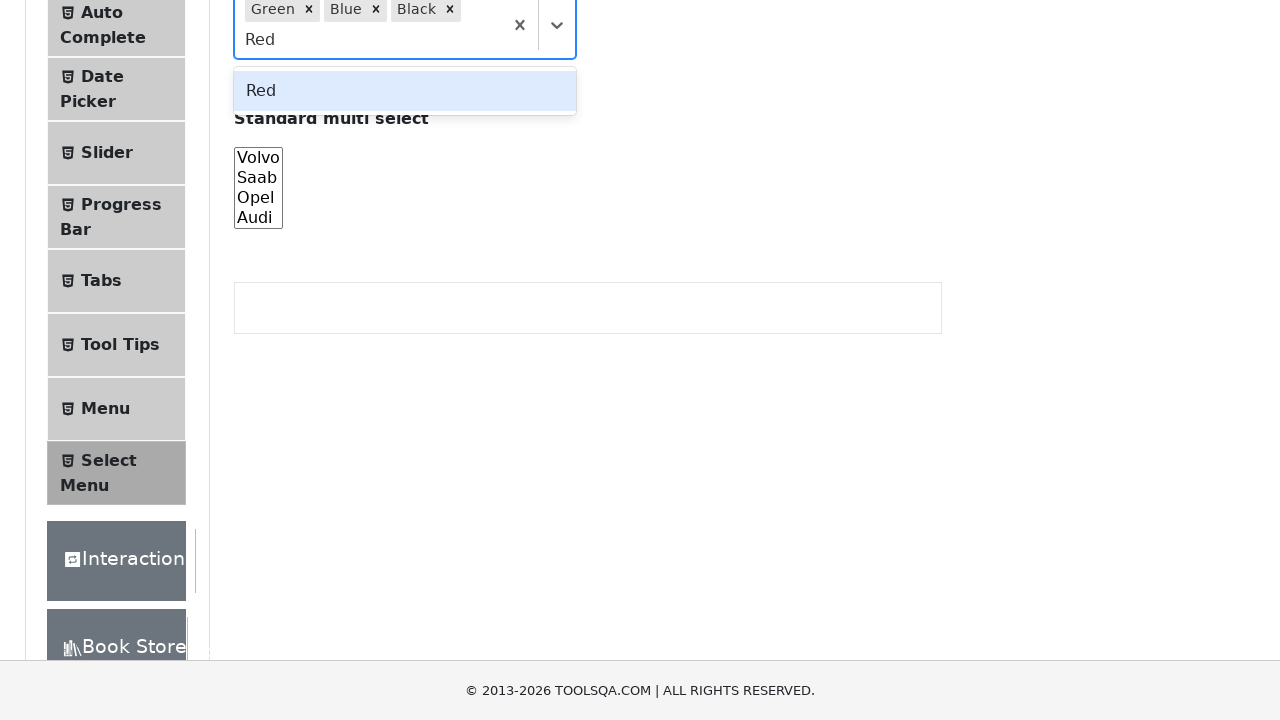

Waited for 'Red' option to appear in dropdown
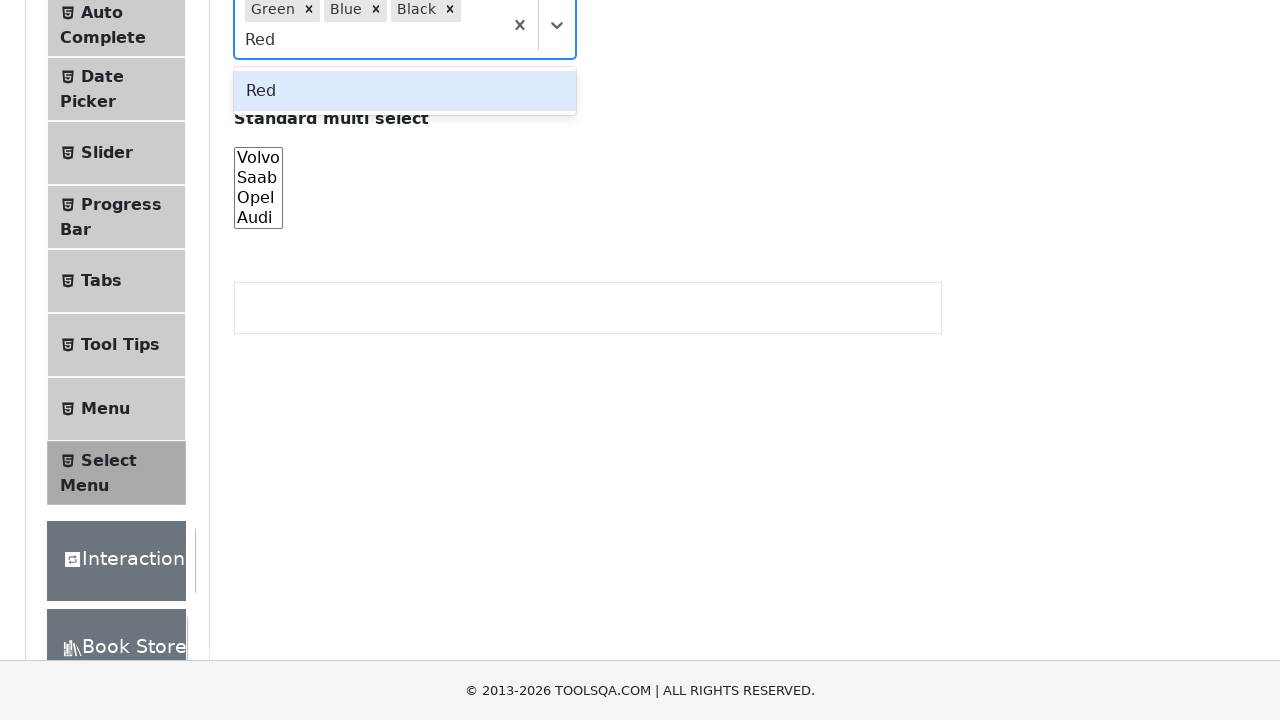

Pressed Enter to select 'Red'
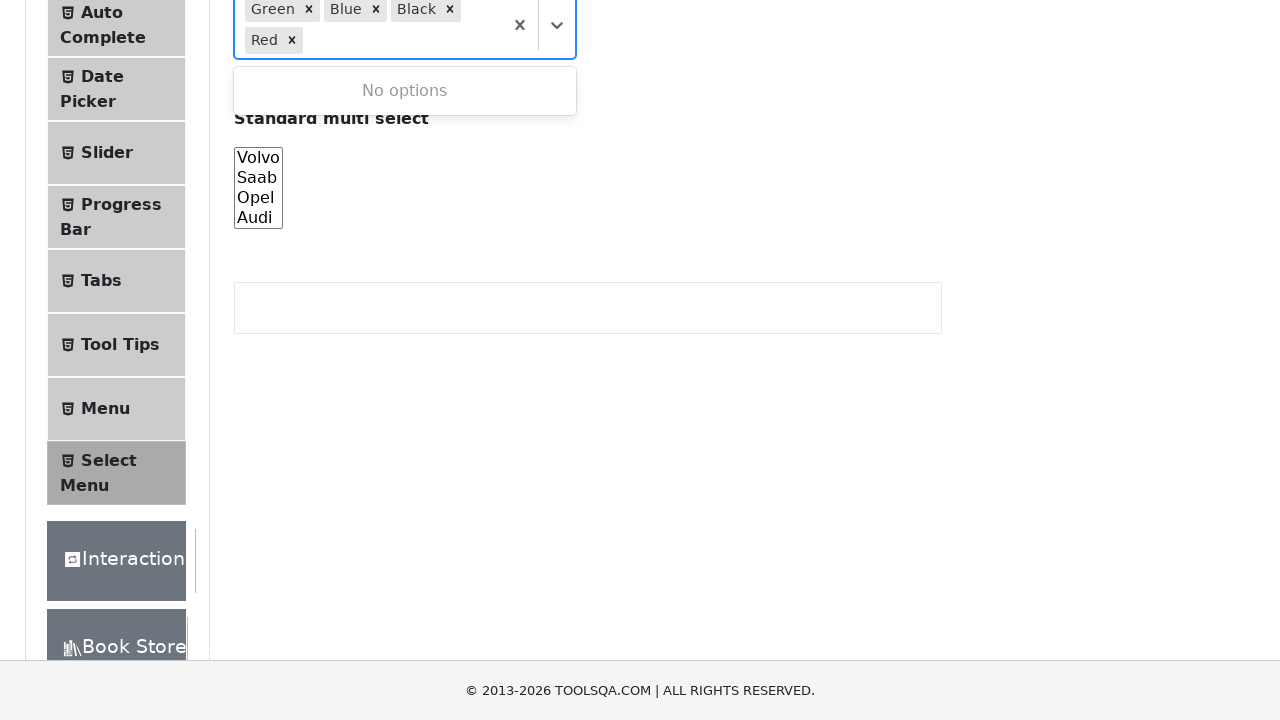

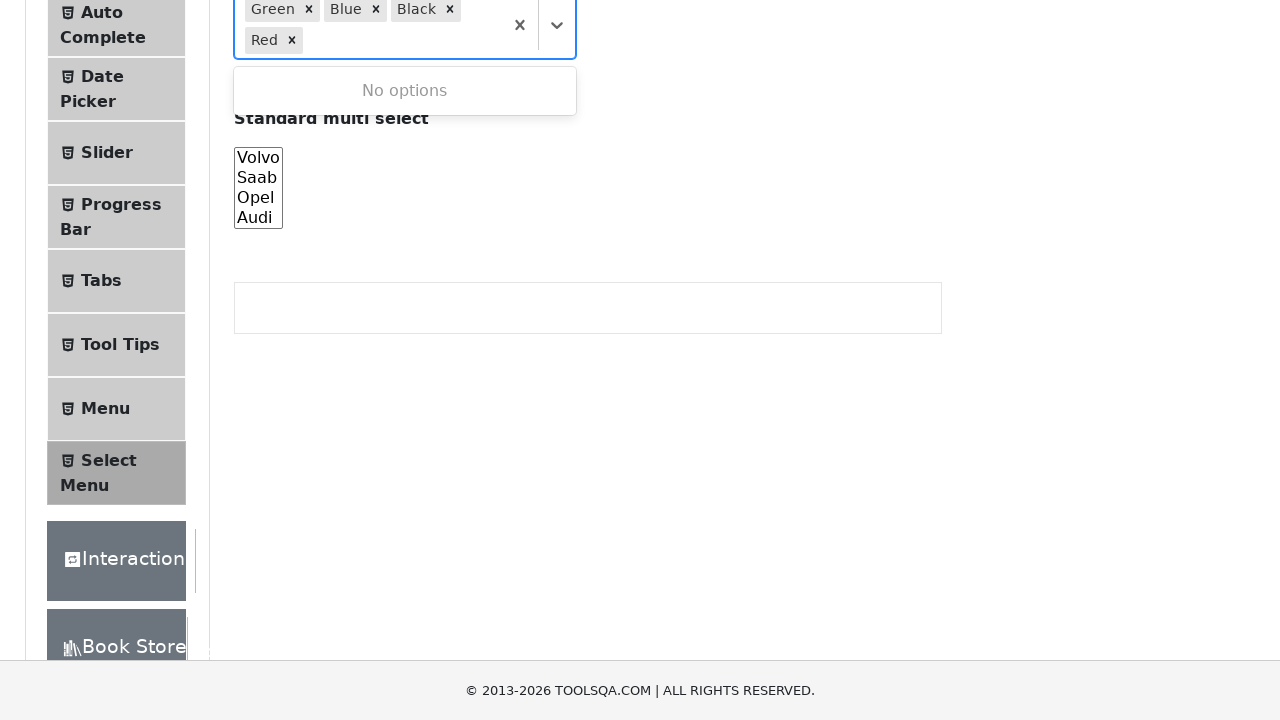